Tests opening a large modal dialog and verifying its content, then closing it

Starting URL: https://demoqa.com/modal-dialogs

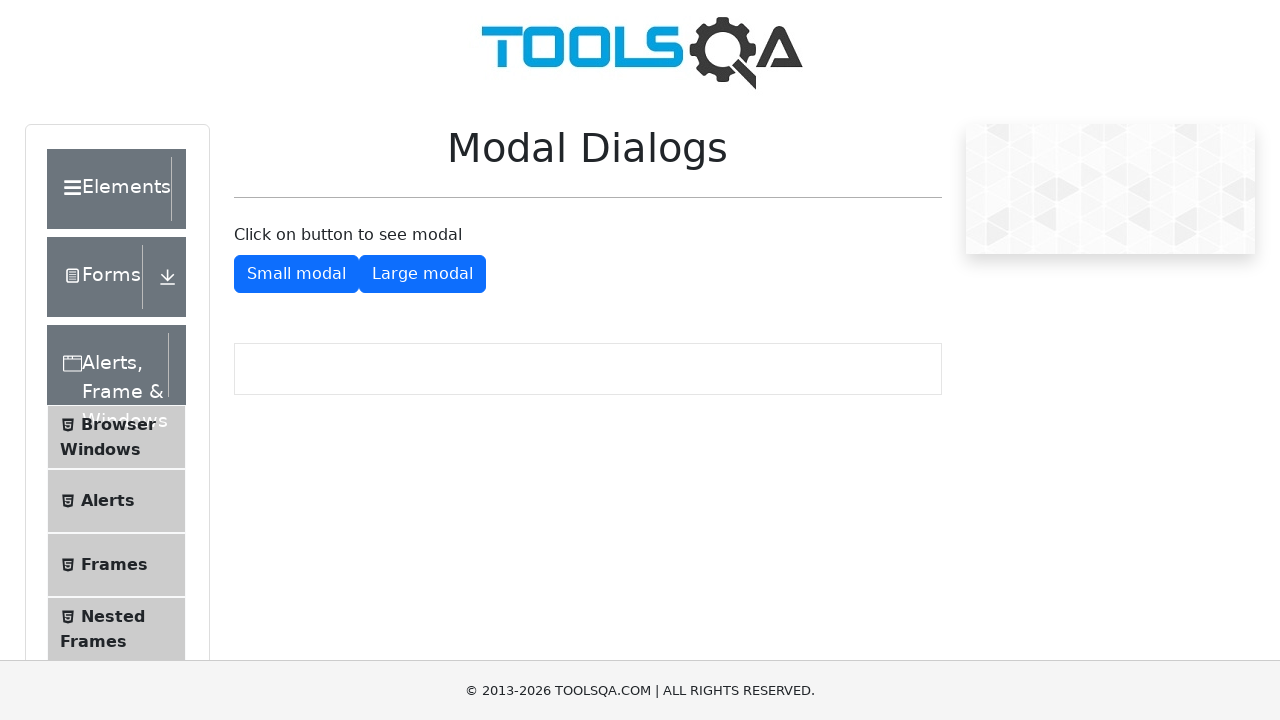

Clicked button to open large modal dialog at (422, 274) on #showLargeModal
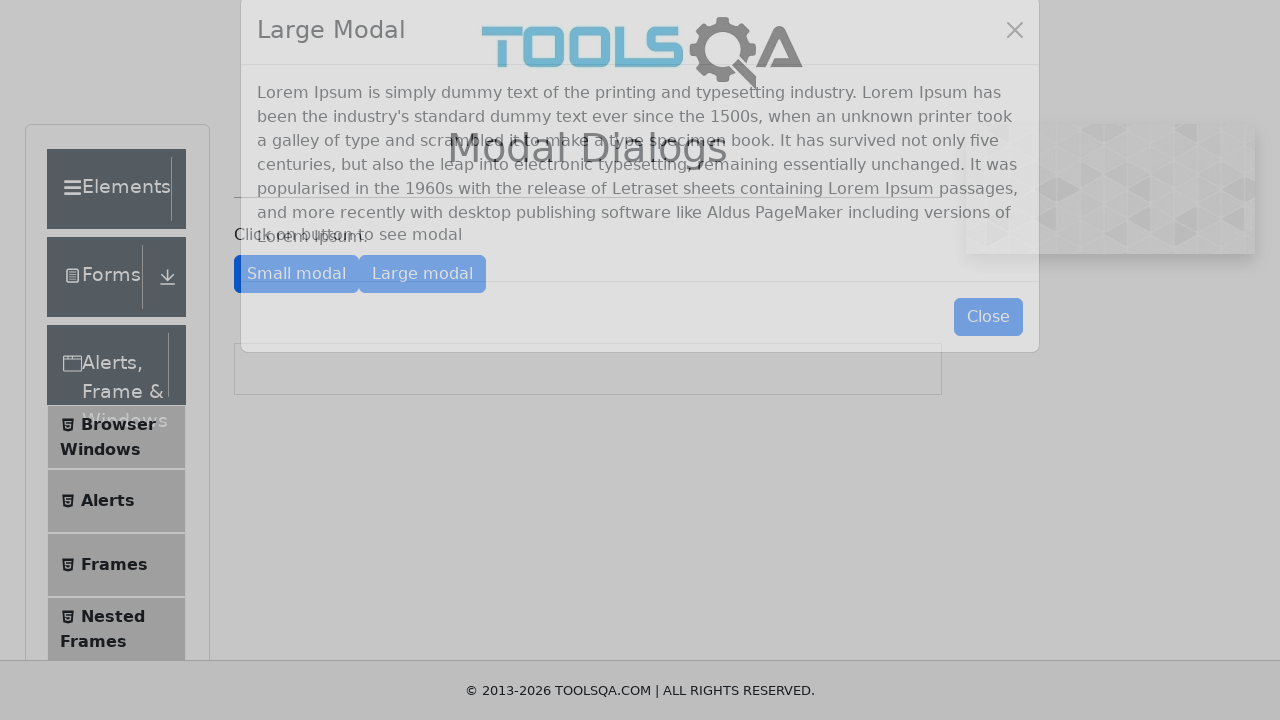

Large modal dialog appeared on screen
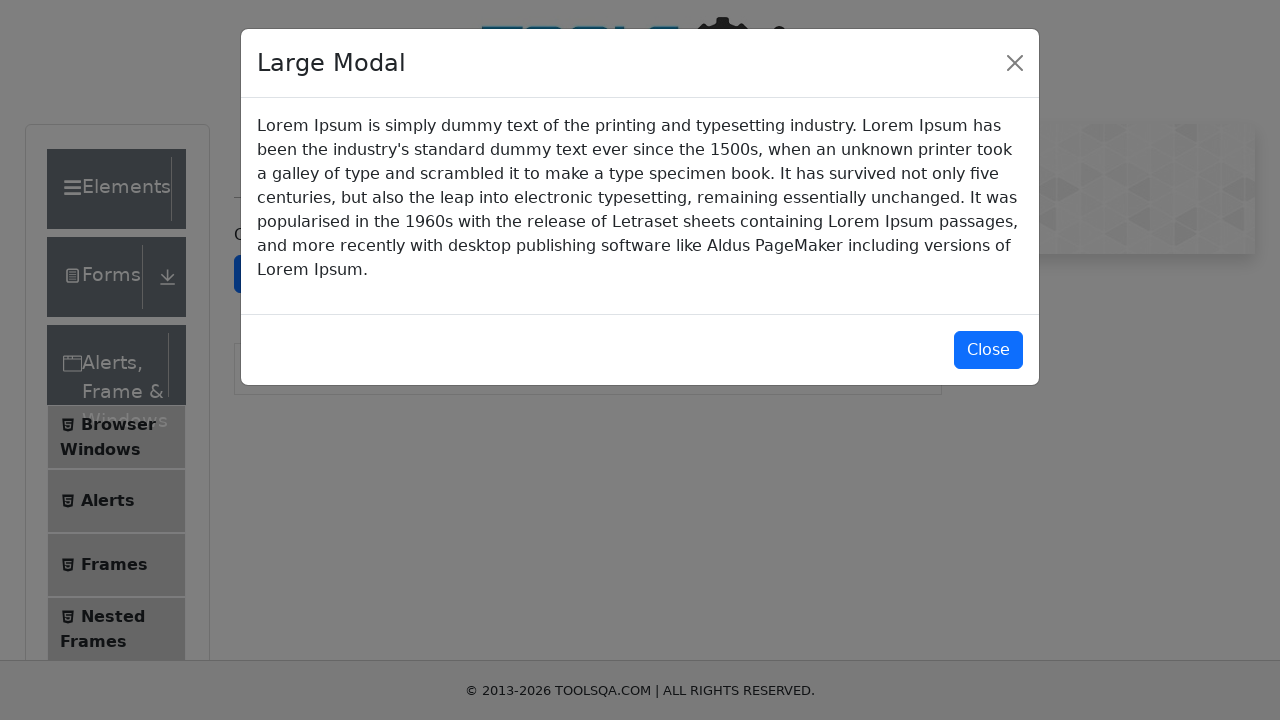

Verified modal title displays 'Large Modal'
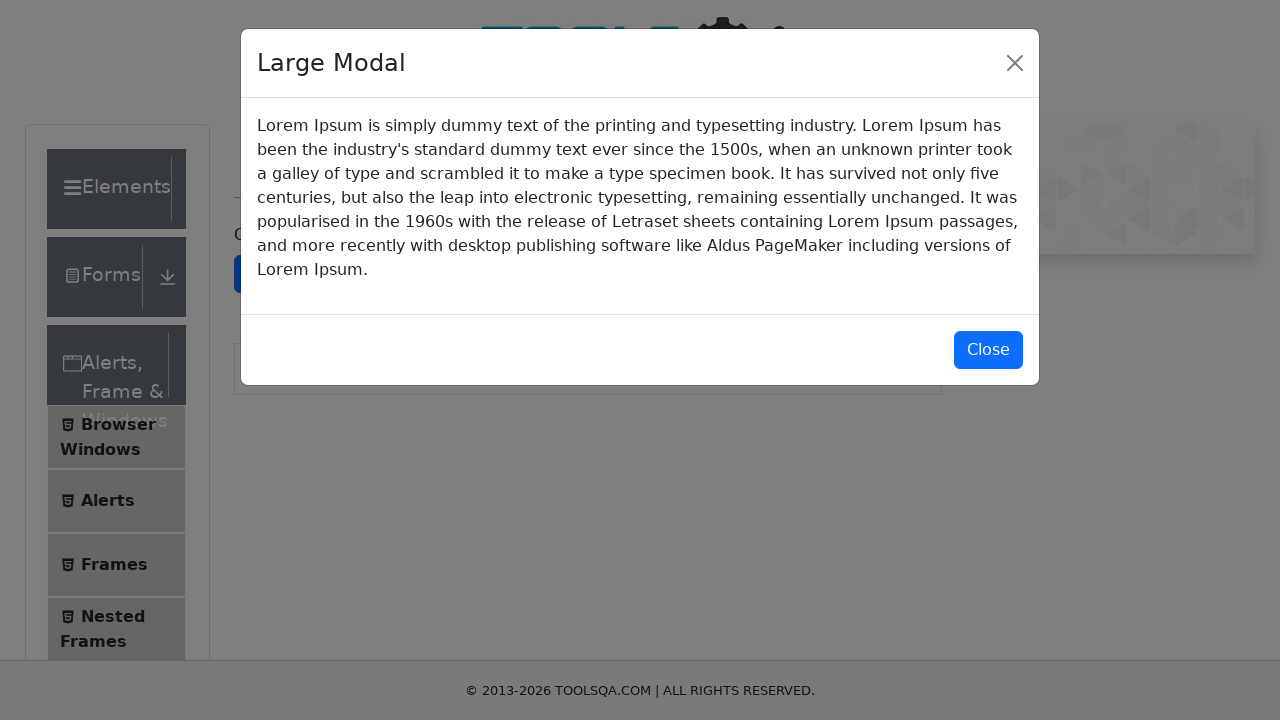

Clicked close button to dismiss large modal at (988, 350) on #closeLargeModal
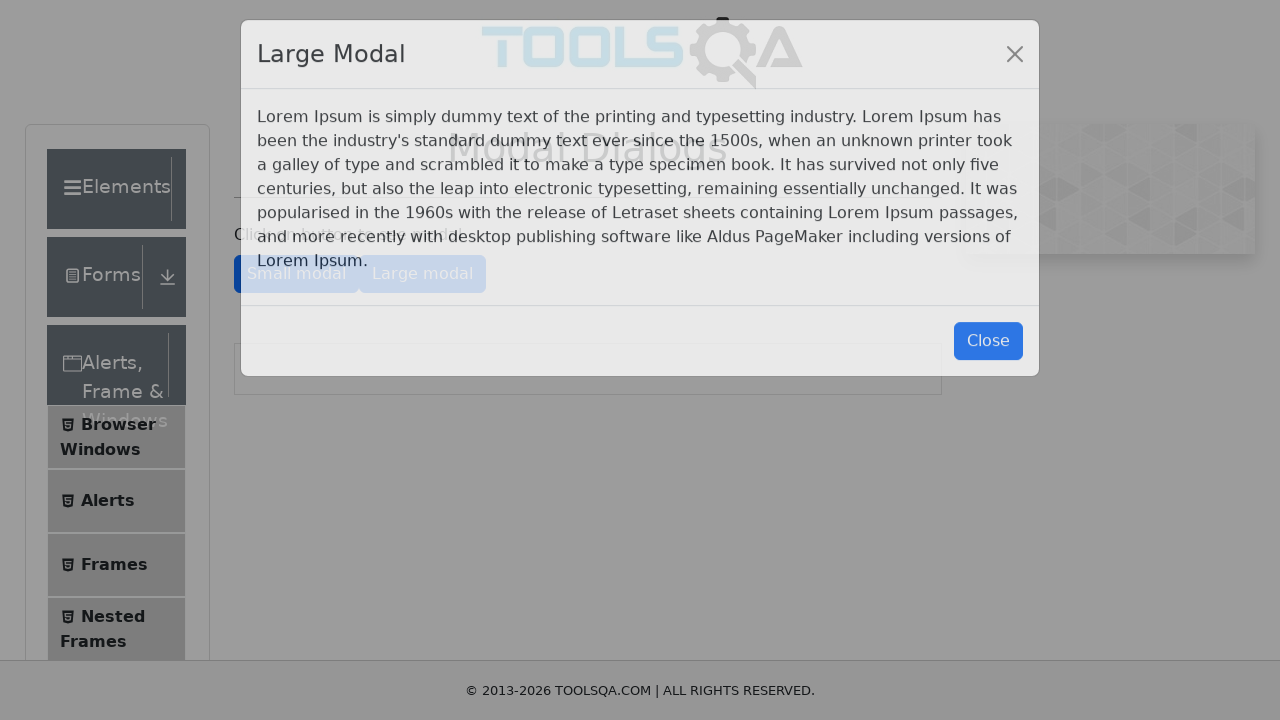

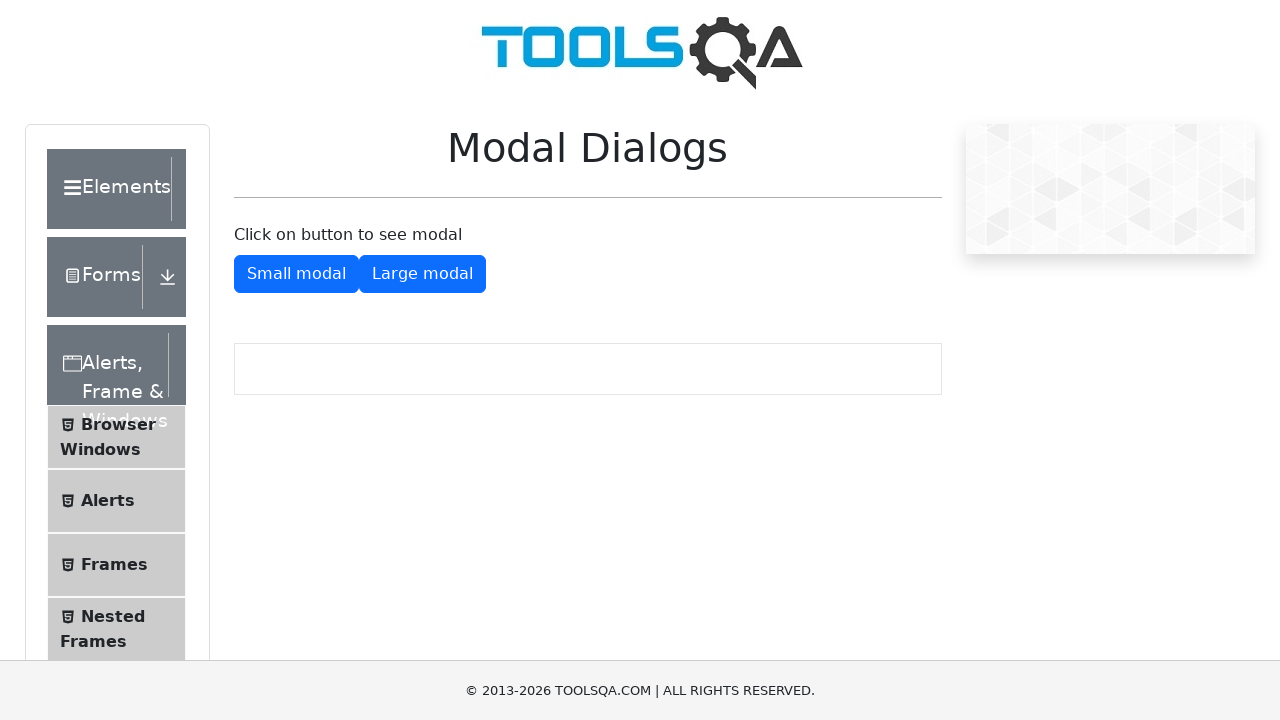